Tests the search functionality on Python.org by entering "pycon" as a search query and submitting the form

Starting URL: http://www.python.org

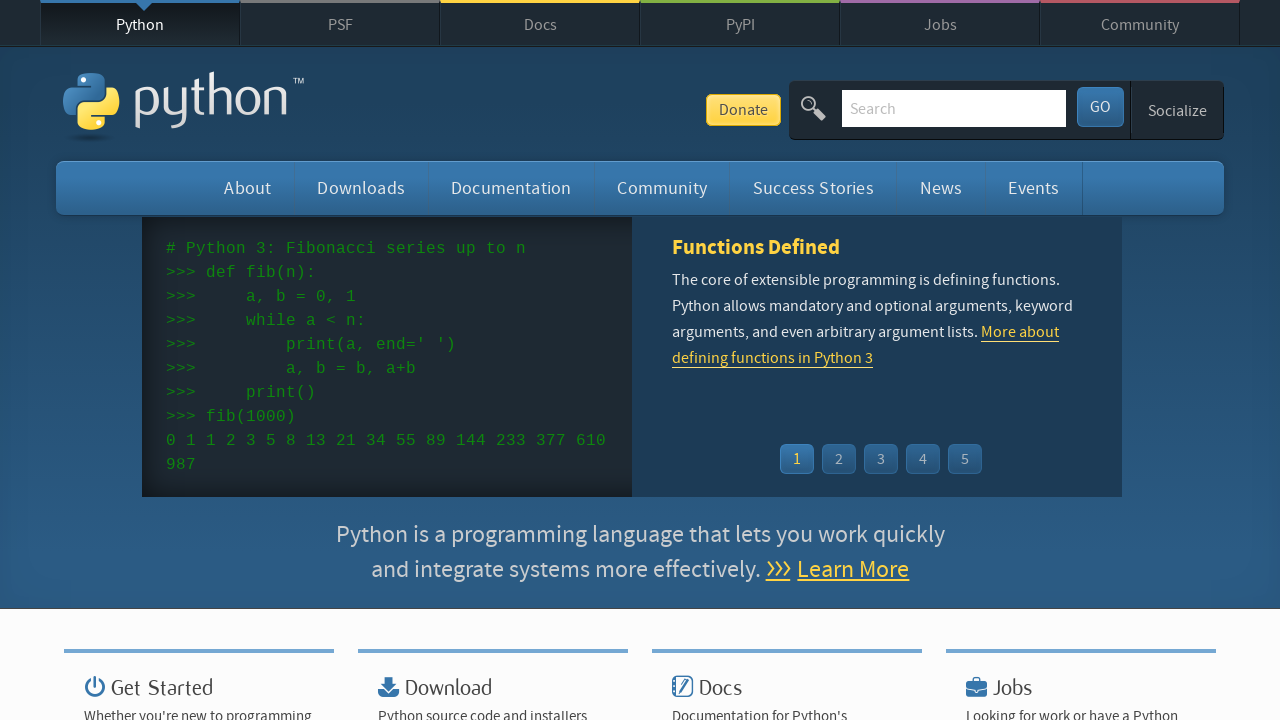

Filled search box with 'pycon' query on input[name='q']
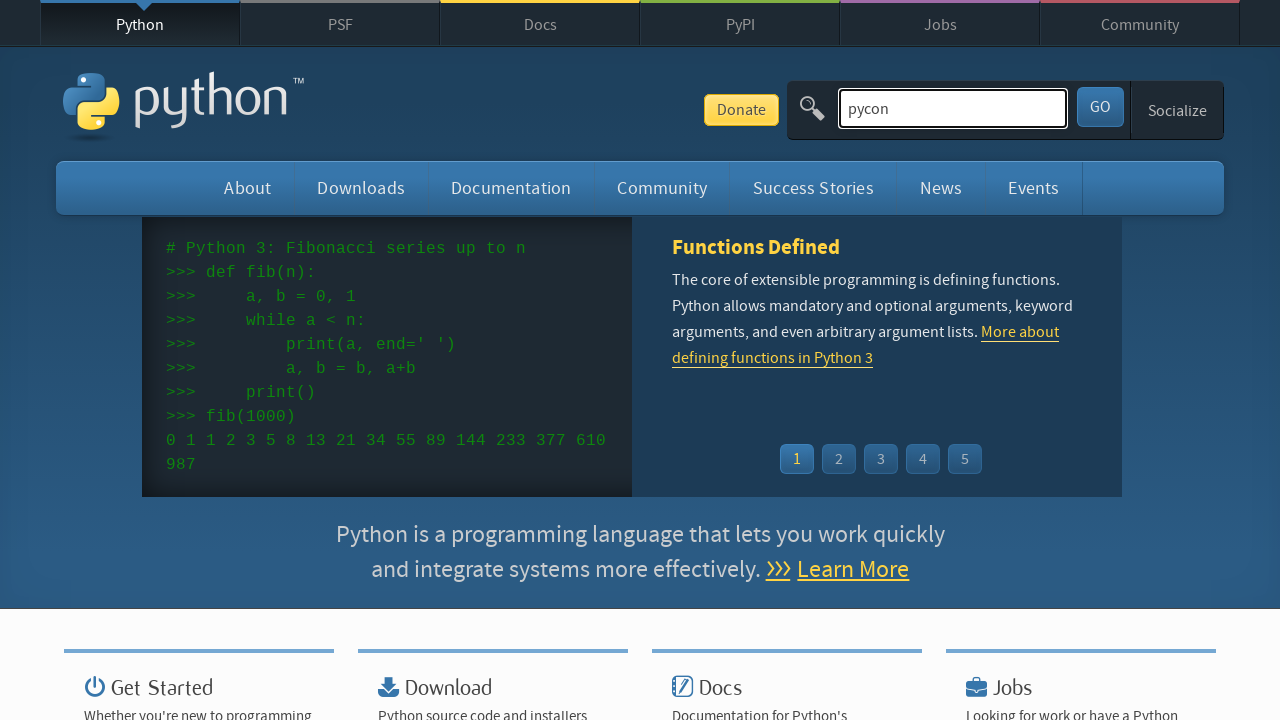

Pressed Enter to submit search form on input[name='q']
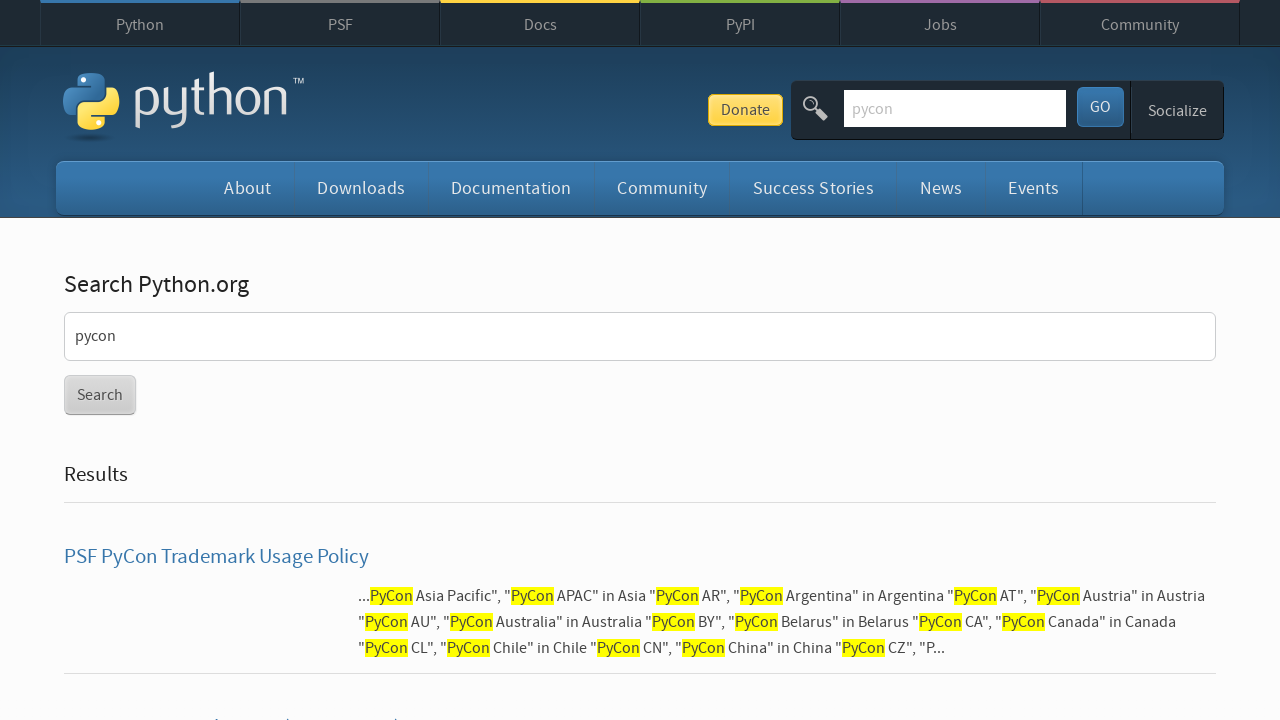

Search results page loaded successfully
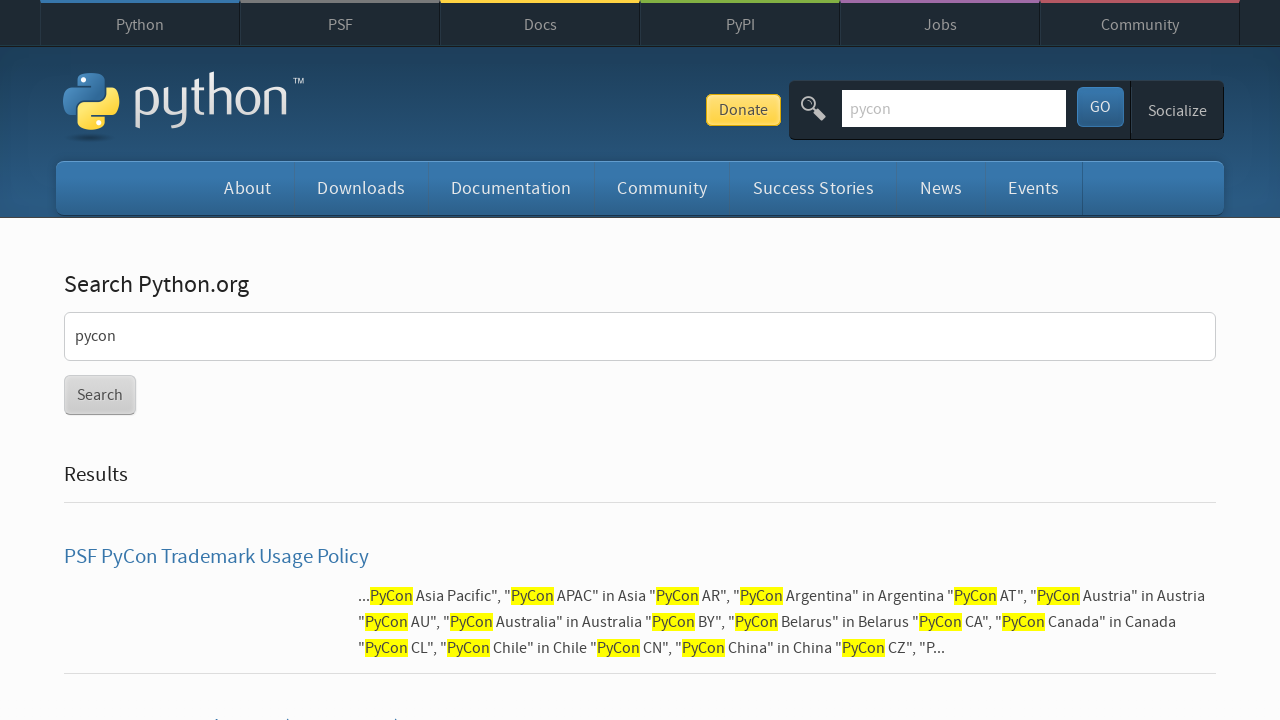

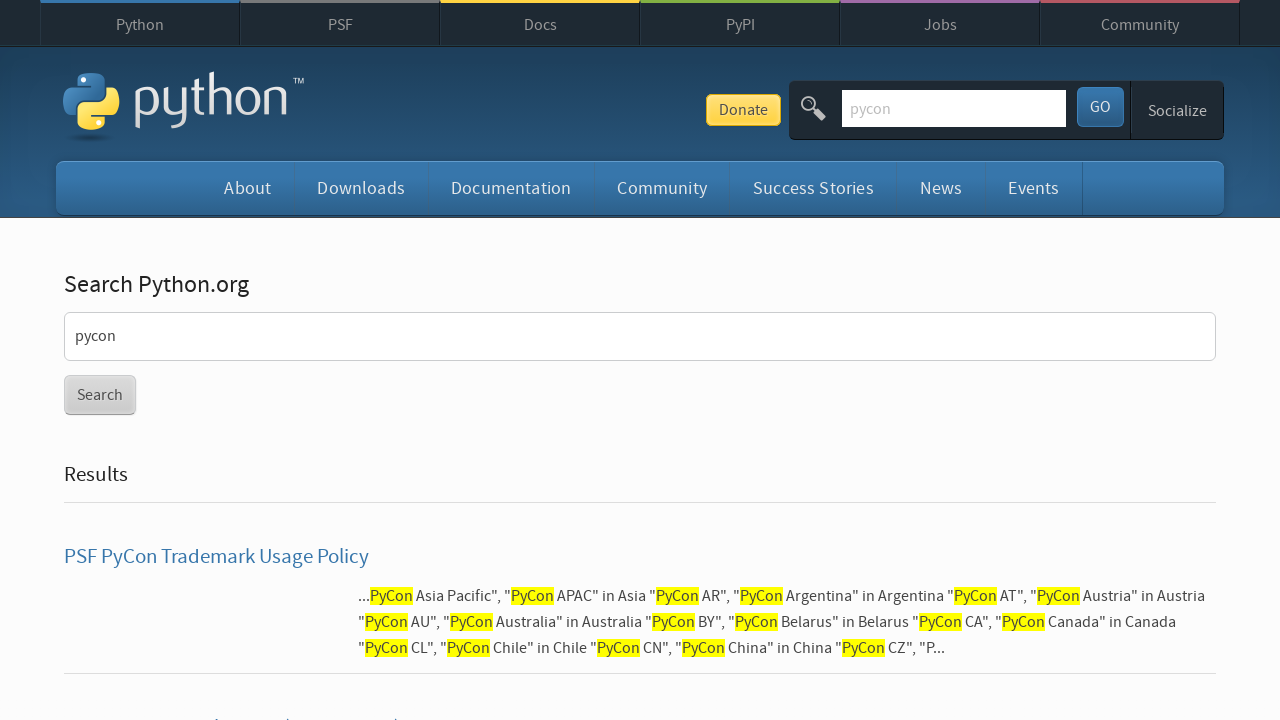